Tests AJAX functionality by clicking a button that triggers an AJAX request and waiting for the response to appear

Starting URL: http://uitestingplayground.com/ajax

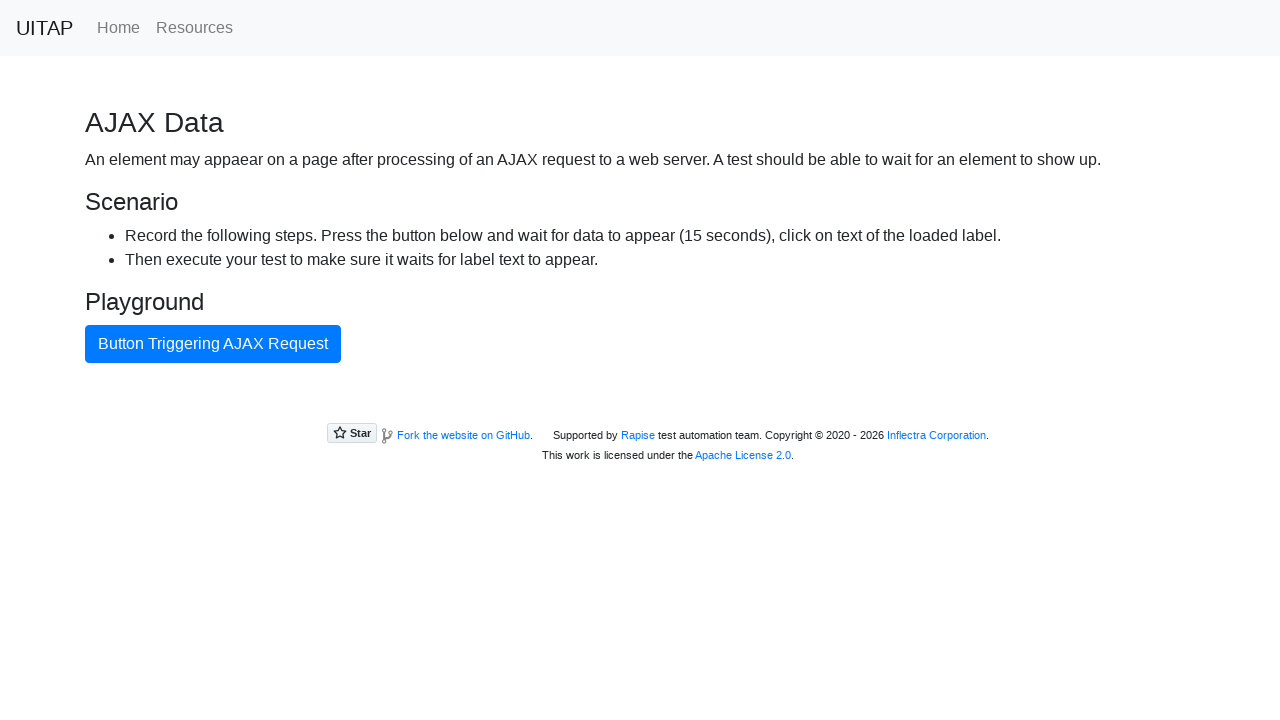

Clicked AJAX button to trigger request at (213, 344) on #ajaxButton
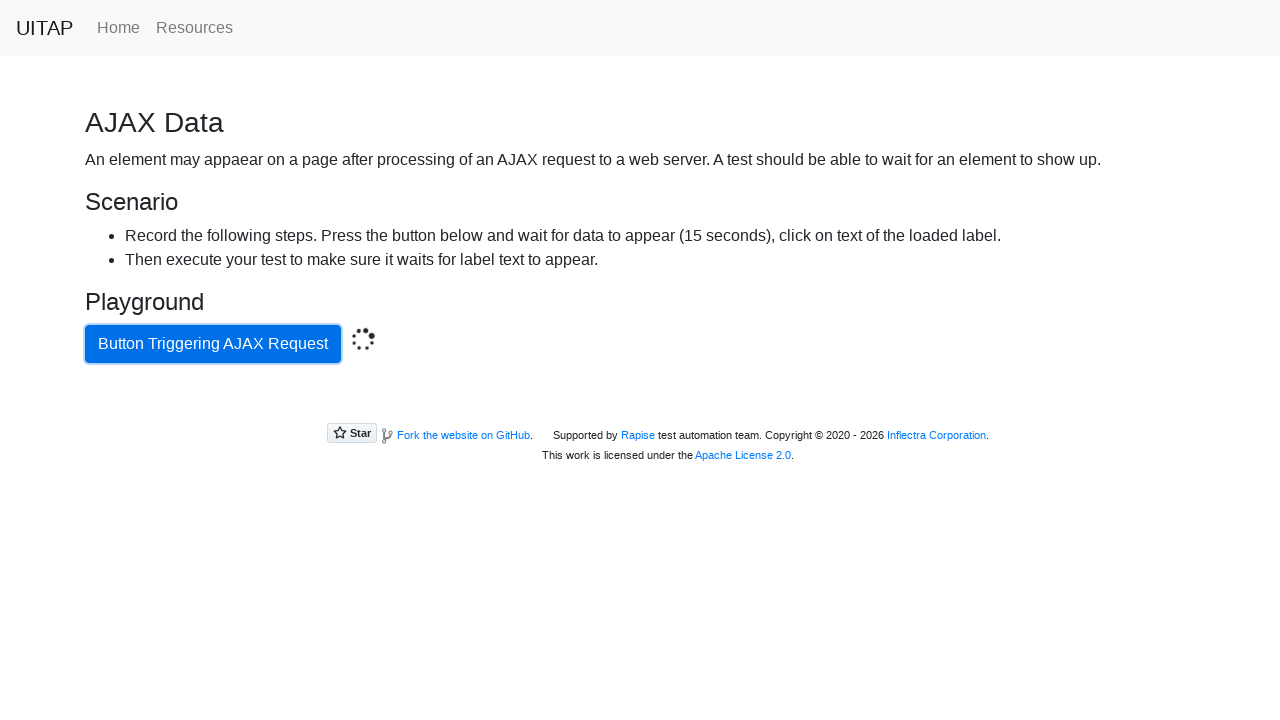

AJAX response loaded with green success message panel
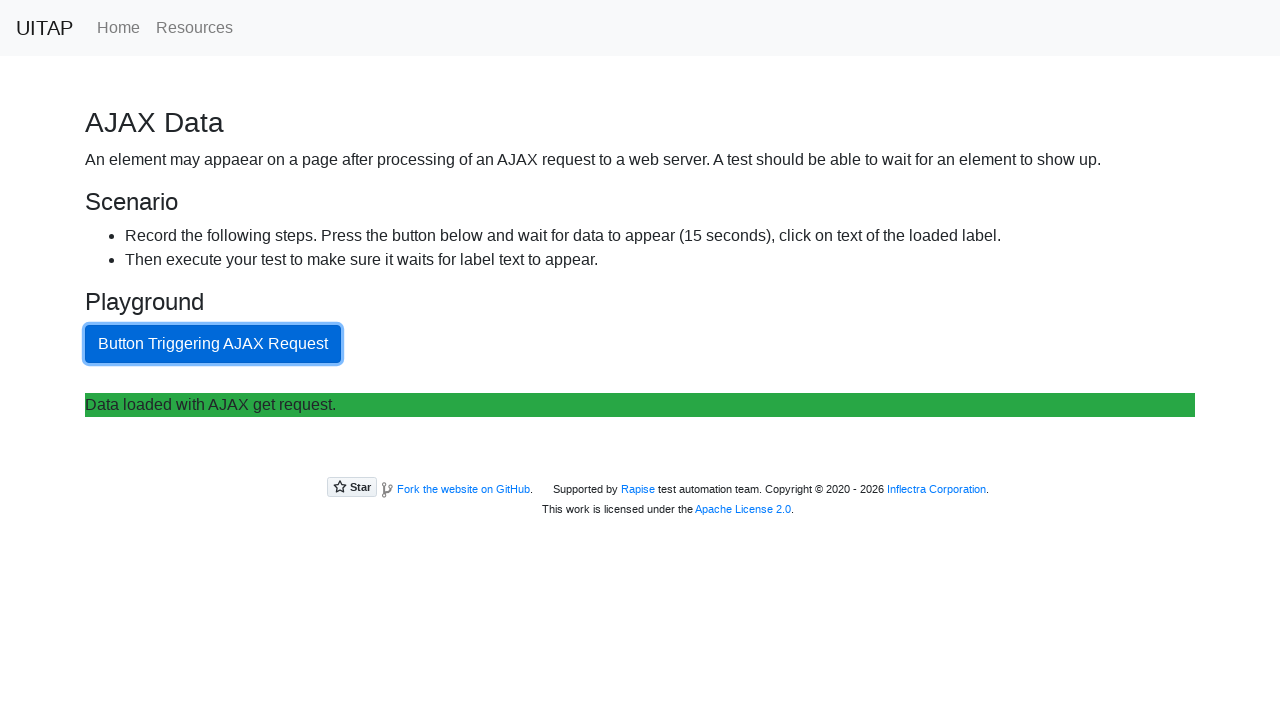

Retrieved AJAX response text: Data loaded with AJAX get request.
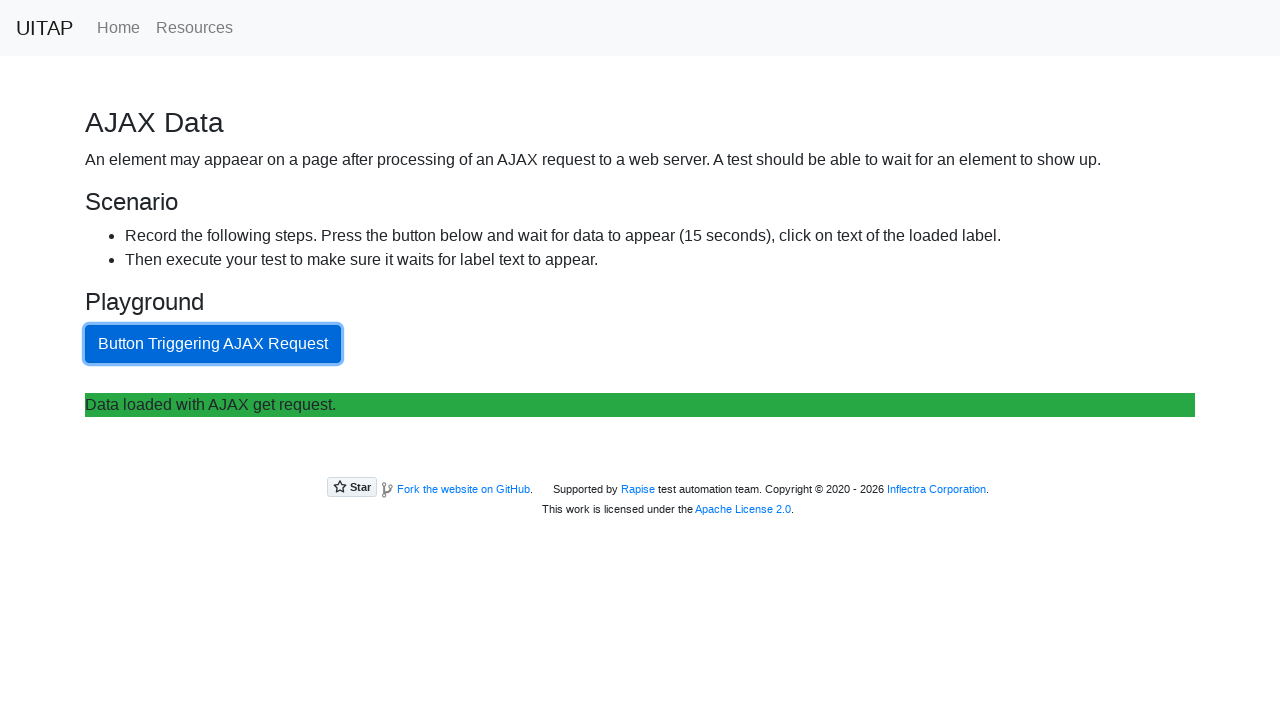

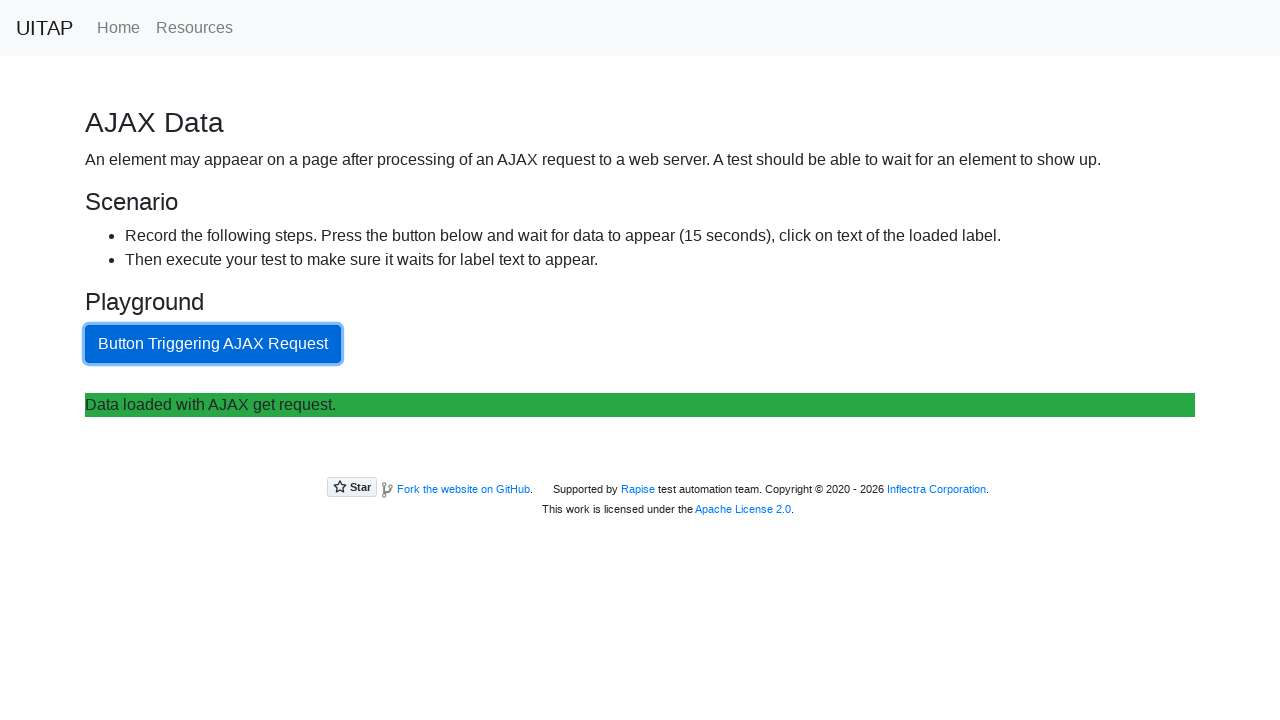